Tests that edits are cancelled when pressing Escape key

Starting URL: https://demo.playwright.dev/todomvc

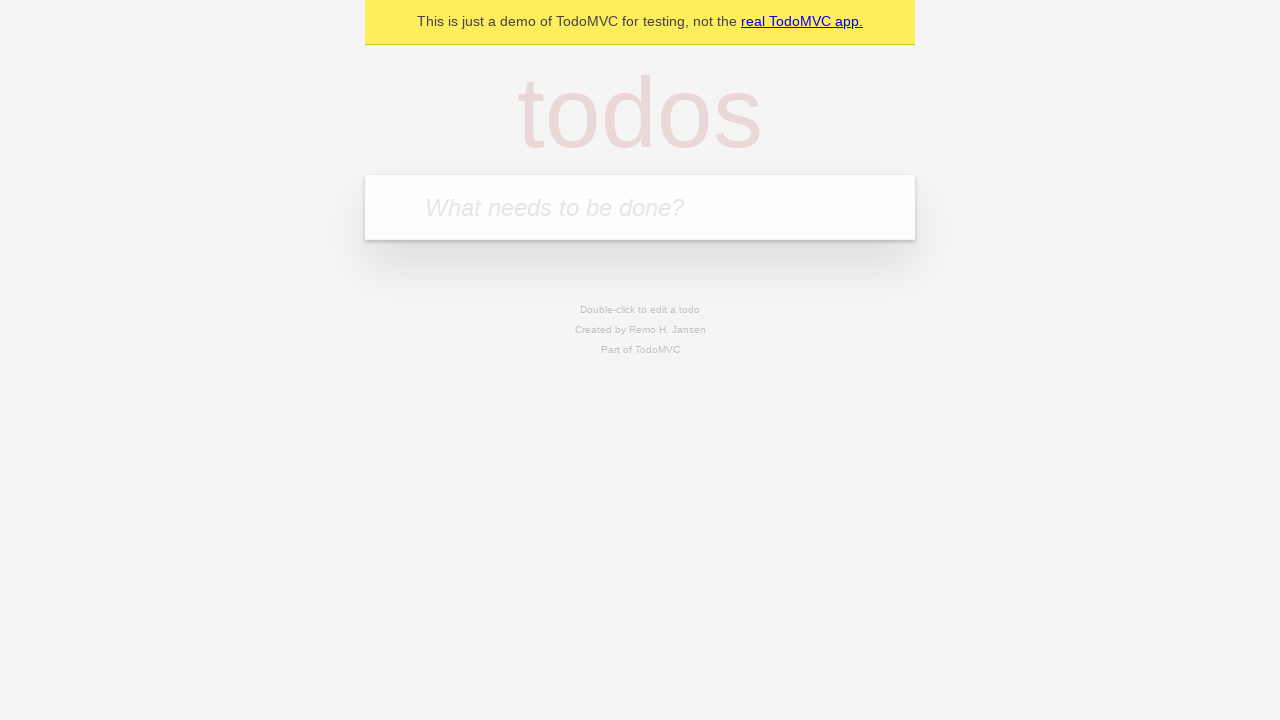

Filled first todo input with 'buy some cheese' on internal:attr=[placeholder="What needs to be done?"i]
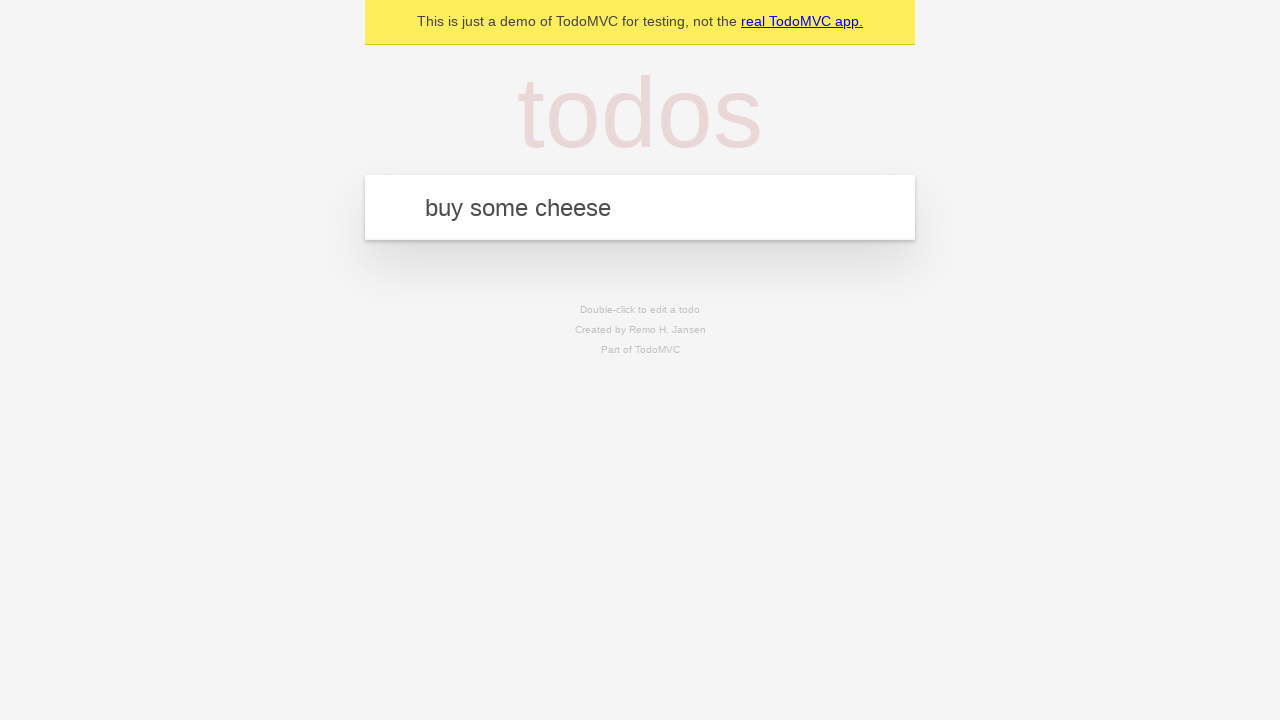

Pressed Enter to create first todo on internal:attr=[placeholder="What needs to be done?"i]
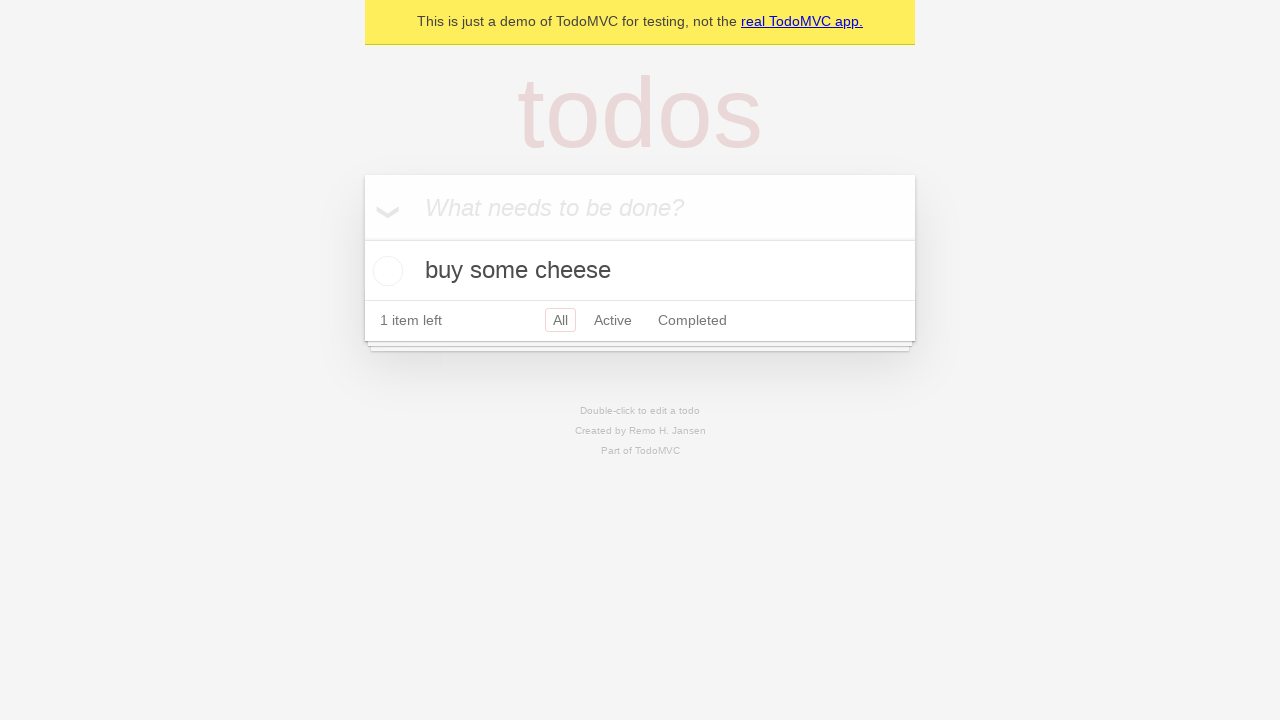

Filled second todo input with 'feed the cat' on internal:attr=[placeholder="What needs to be done?"i]
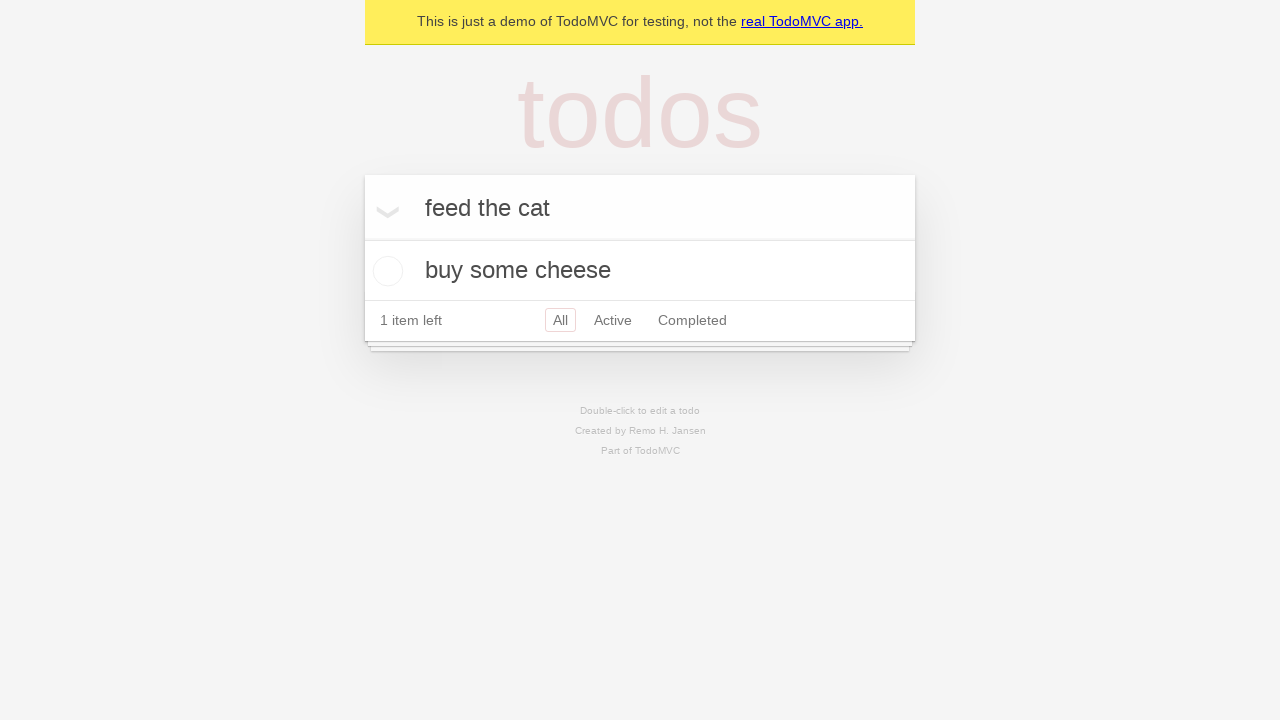

Pressed Enter to create second todo on internal:attr=[placeholder="What needs to be done?"i]
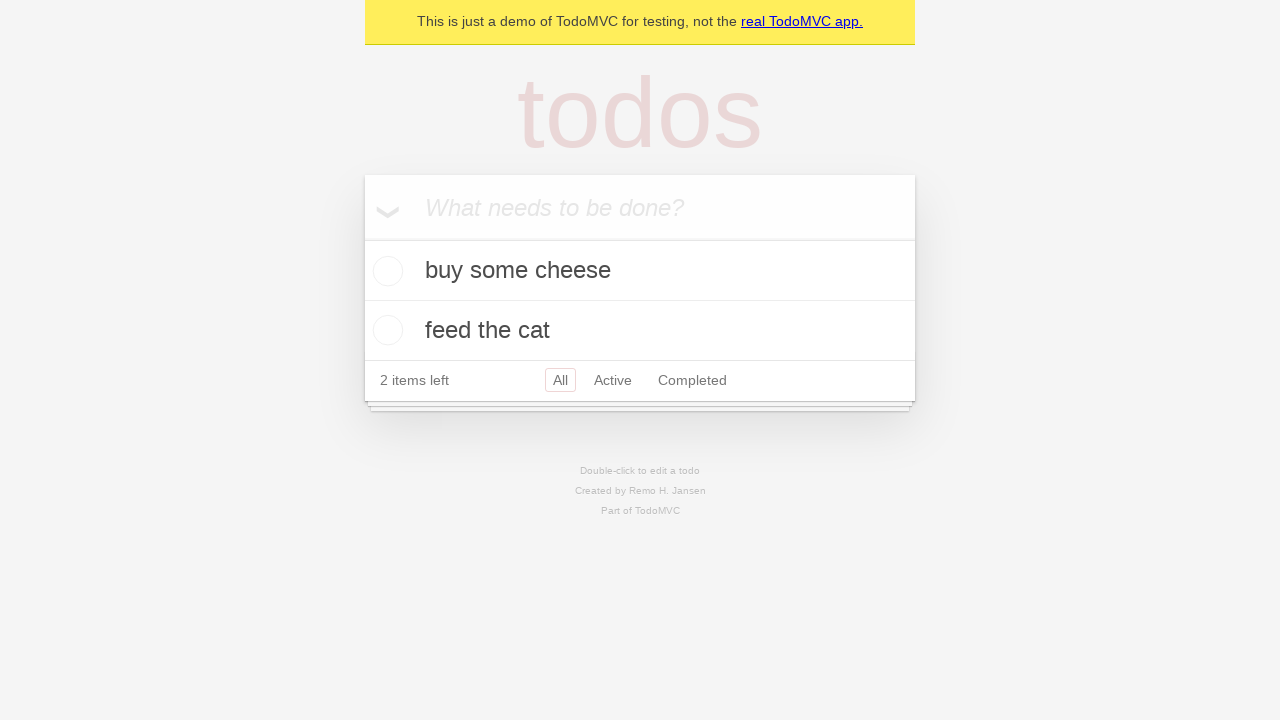

Filled third todo input with 'book a doctors appointment' on internal:attr=[placeholder="What needs to be done?"i]
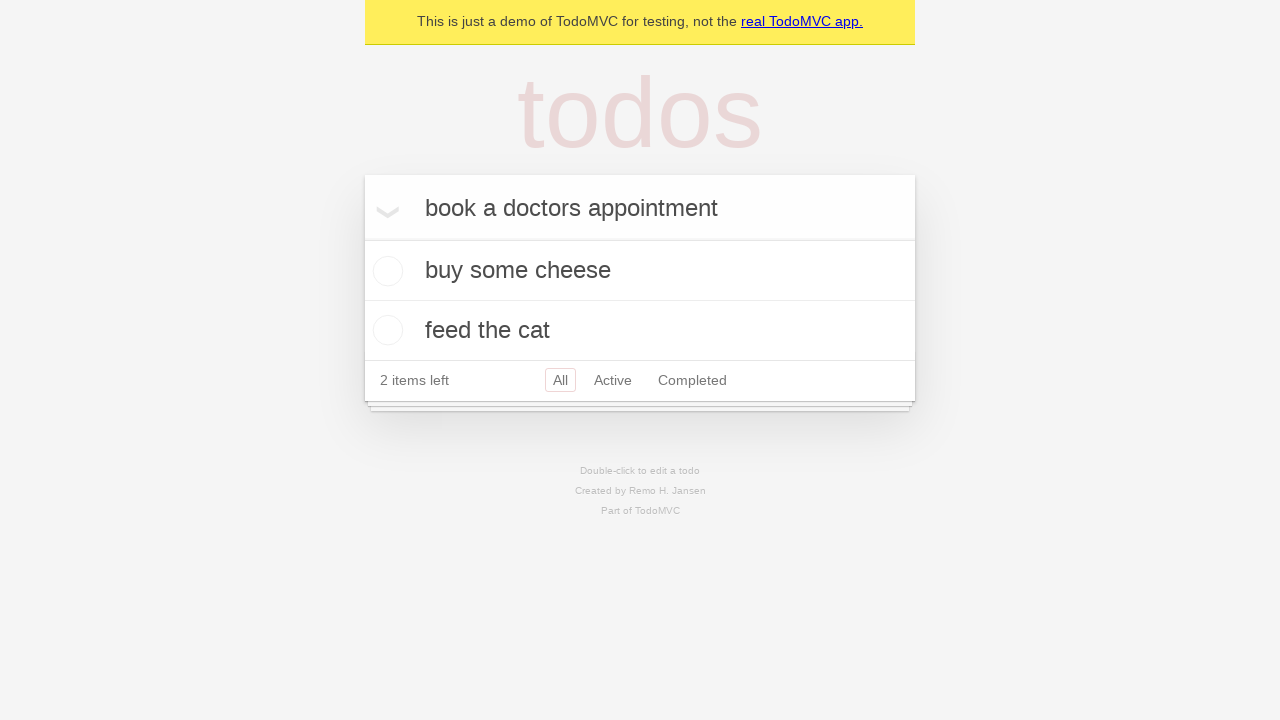

Pressed Enter to create third todo on internal:attr=[placeholder="What needs to be done?"i]
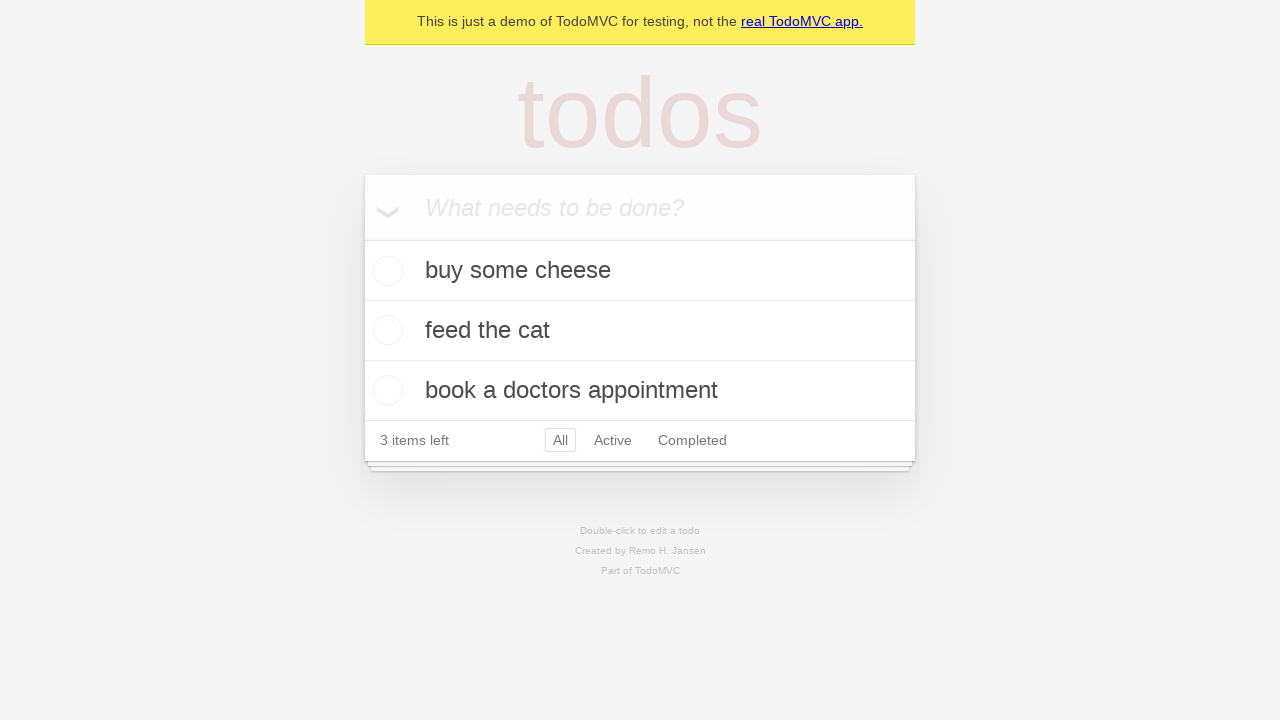

Waited for all 3 todos to load
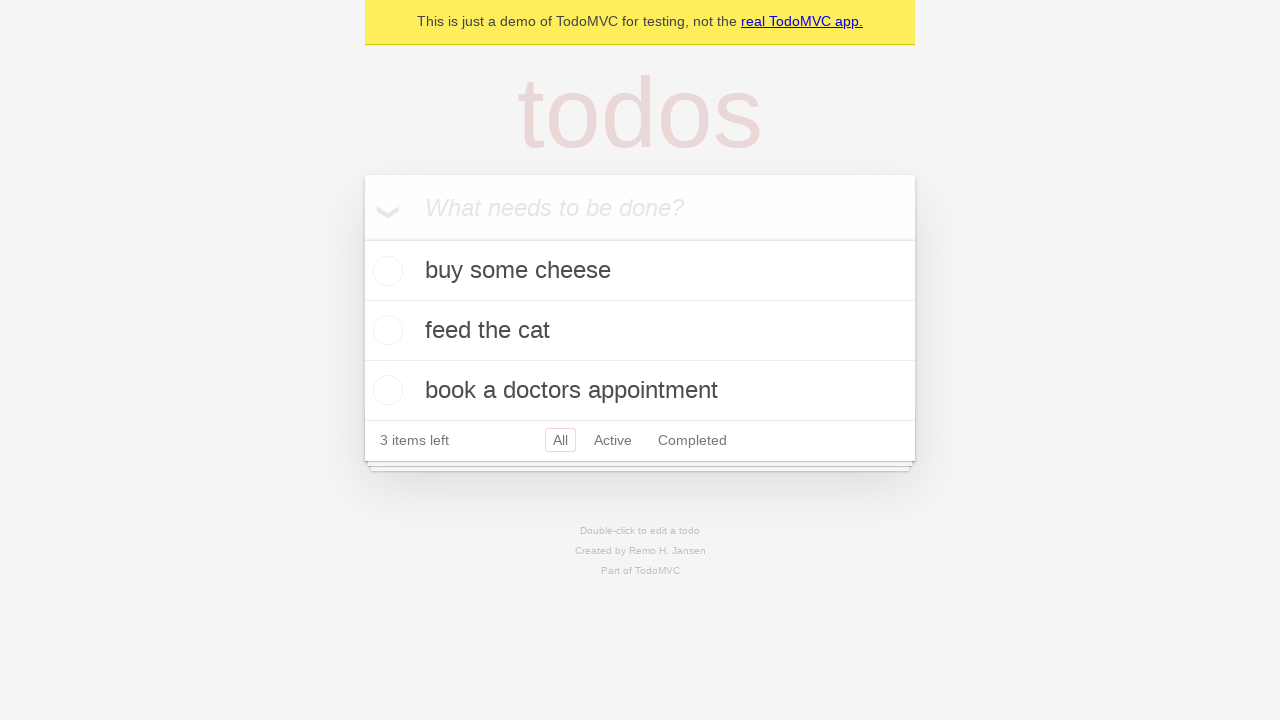

Double-clicked second todo to enter edit mode at (640, 331) on internal:testid=[data-testid="todo-item"s] >> nth=1
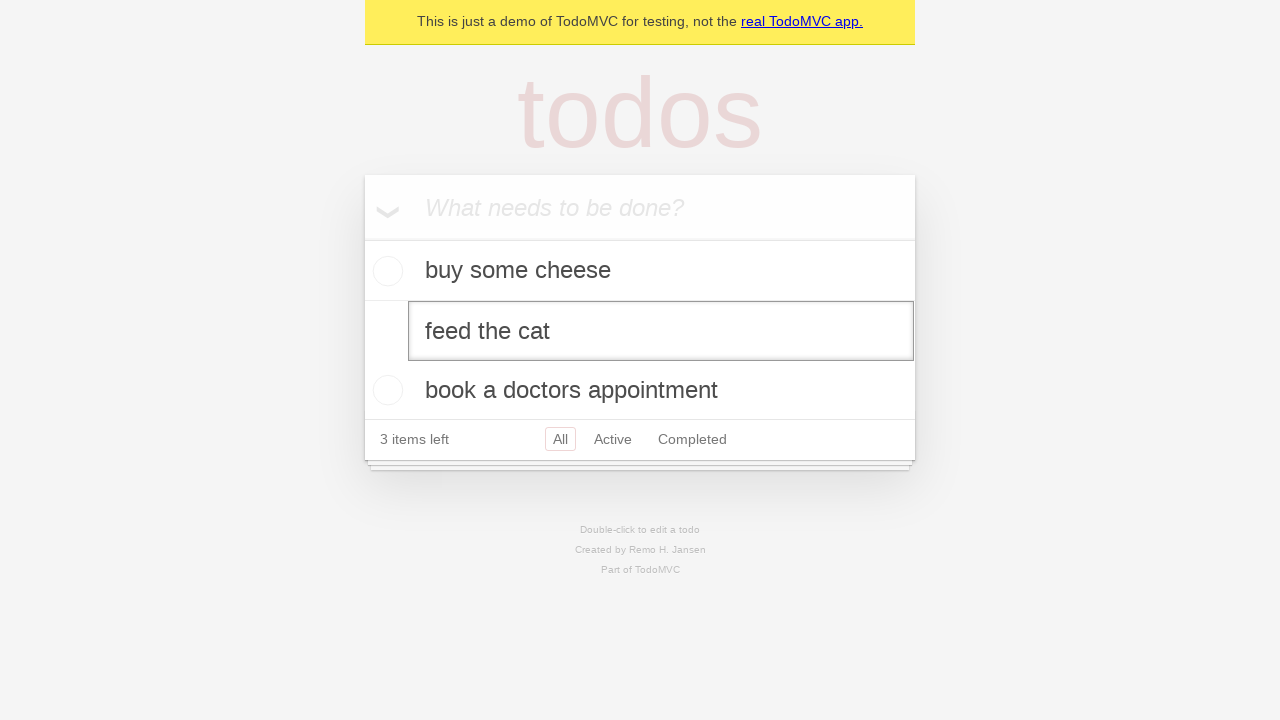

Filled edit input with 'buy some sausages' on internal:testid=[data-testid="todo-item"s] >> nth=1 >> internal:role=textbox[nam
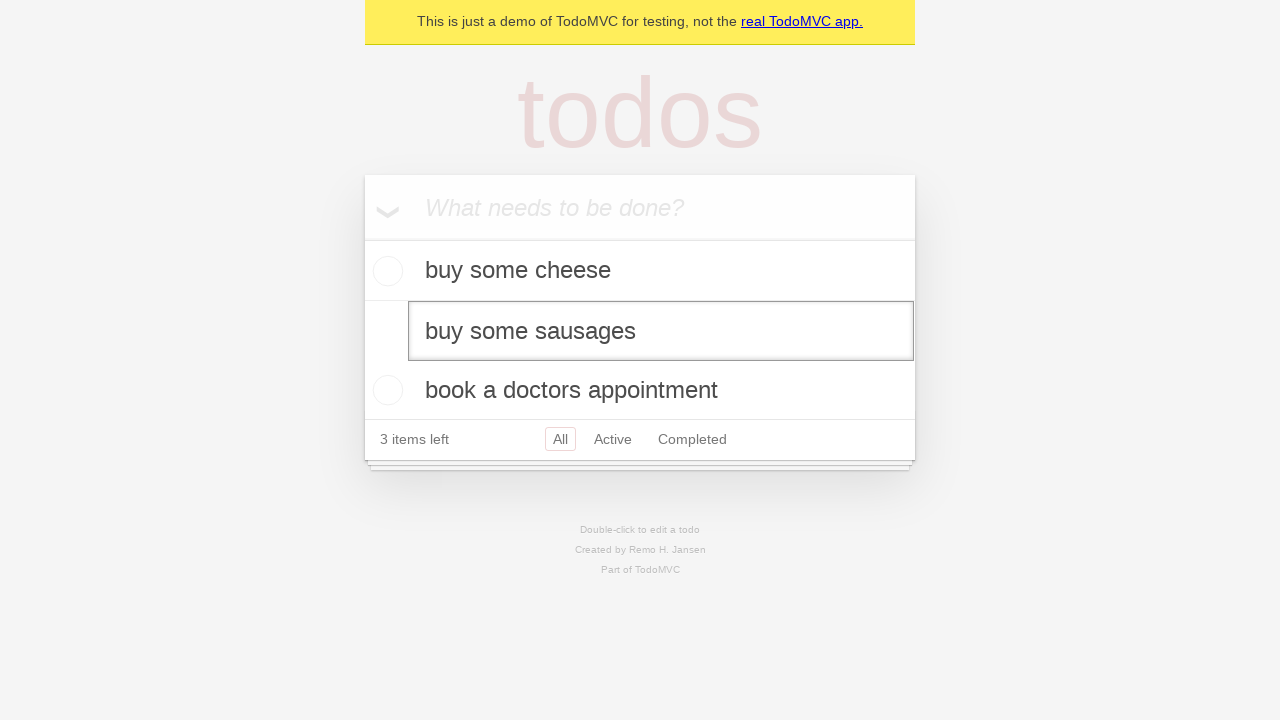

Pressed Escape to cancel edit and revert changes on internal:testid=[data-testid="todo-item"s] >> nth=1 >> internal:role=textbox[nam
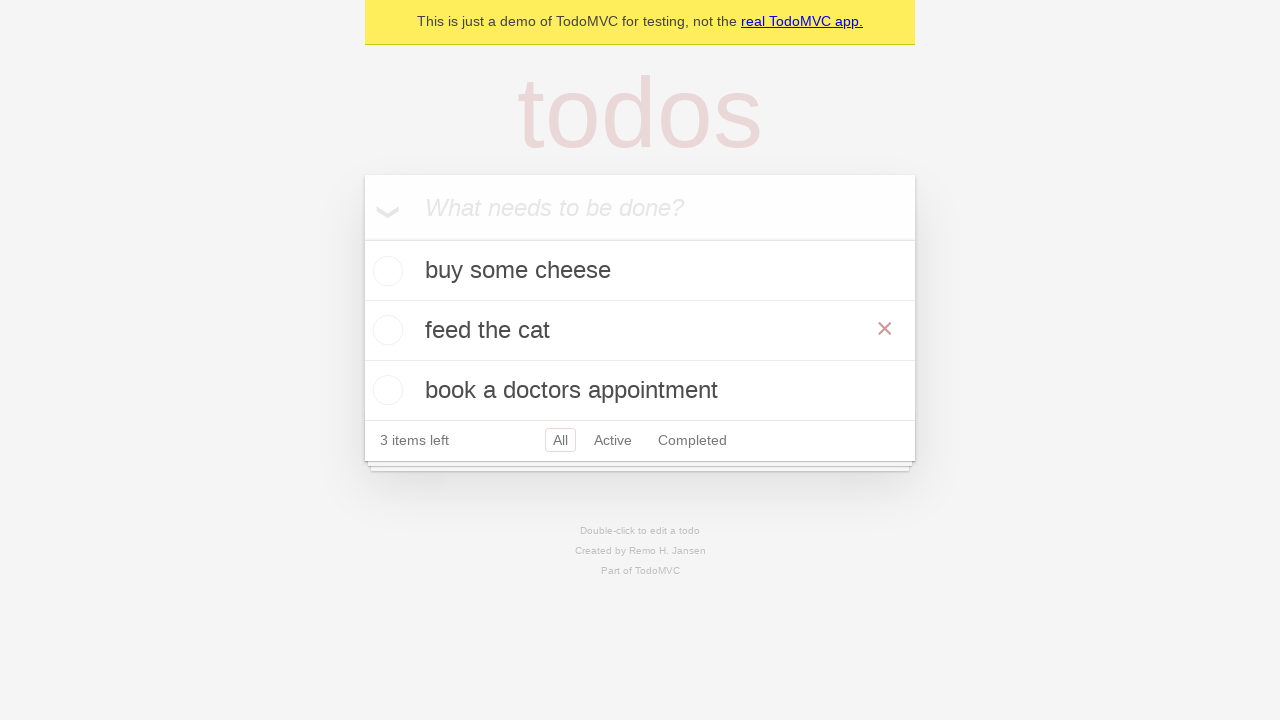

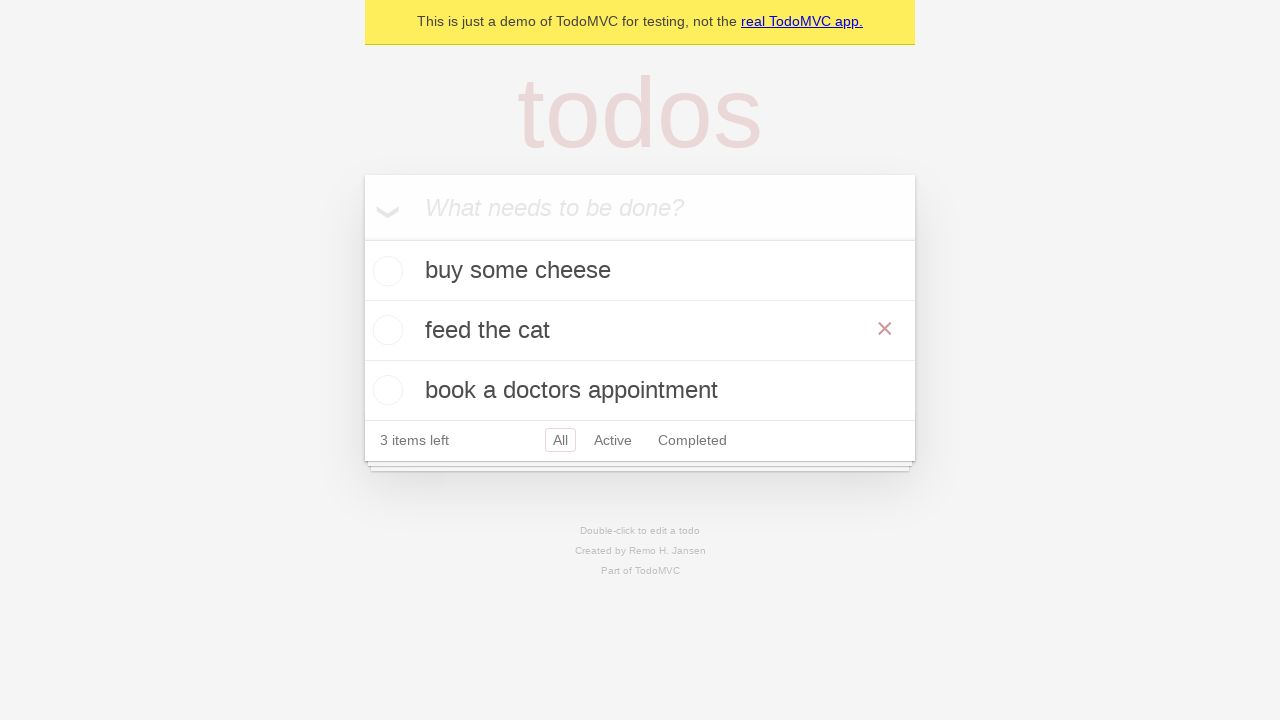